Tests right-click context menu functionality by right-clicking an element, hovering over menu items, and clicking one

Starting URL: http://swisnl.github.io/jQuery-contextMenu/demo.html

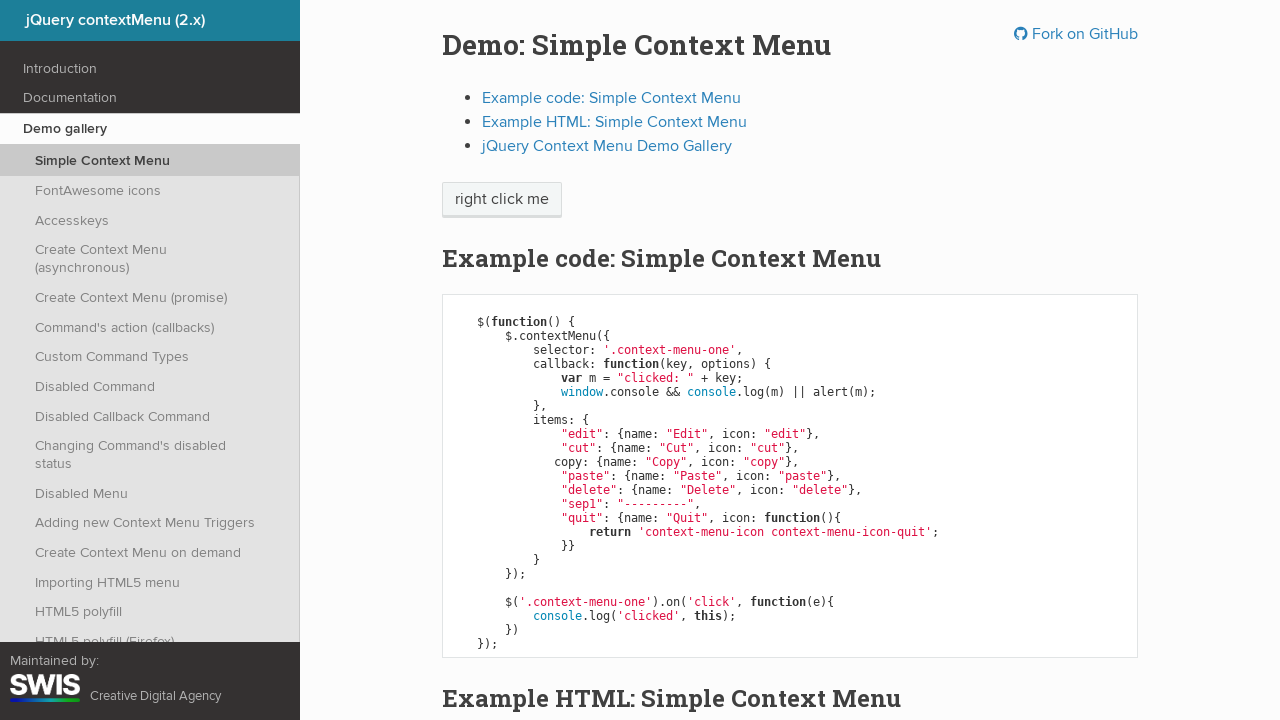

Right-clicked on 'right click me' element to open context menu at (502, 200) on xpath=//span[text()='right click me']
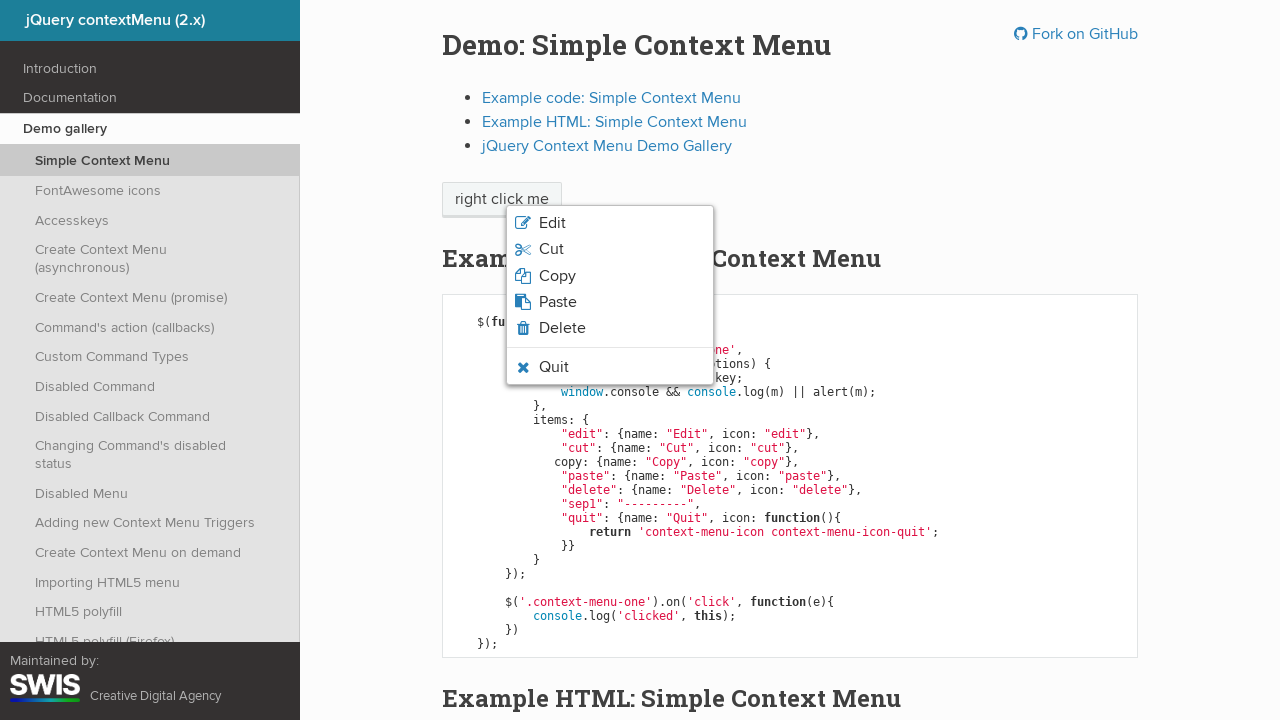

Hovered over quit menu item at (610, 367) on .context-menu-icon-quit
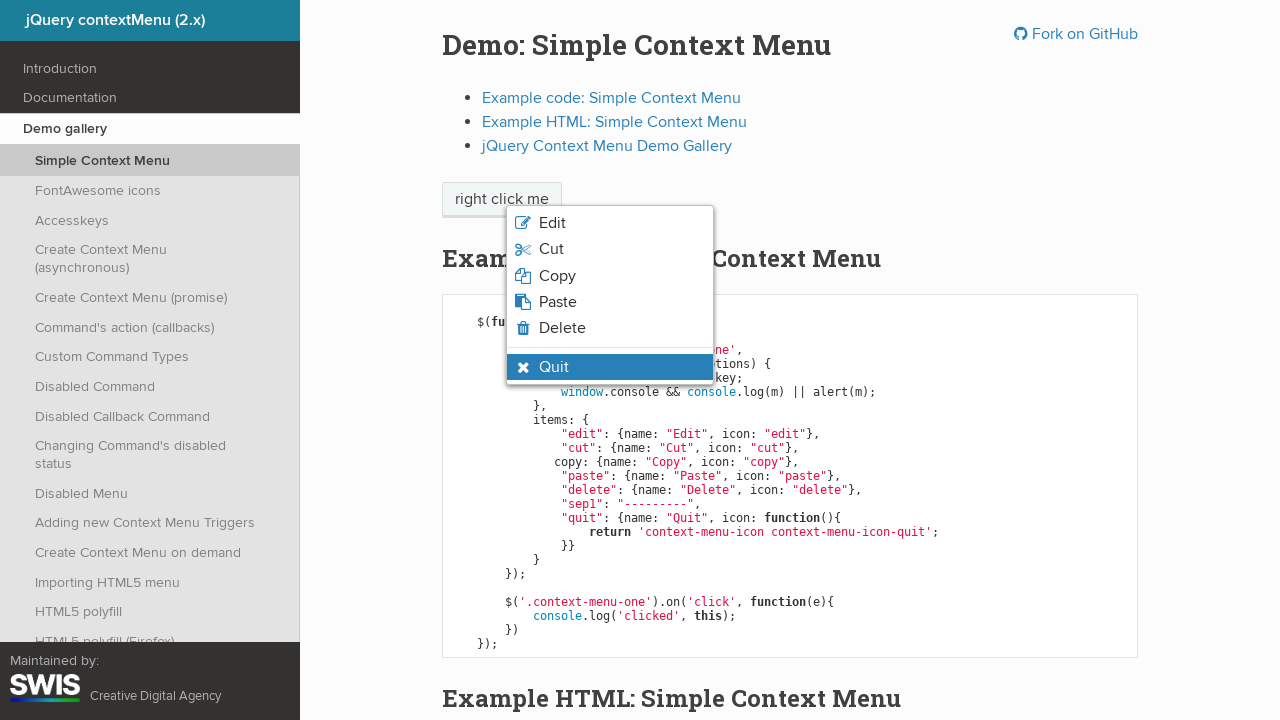

Verified quit menu item has hover state
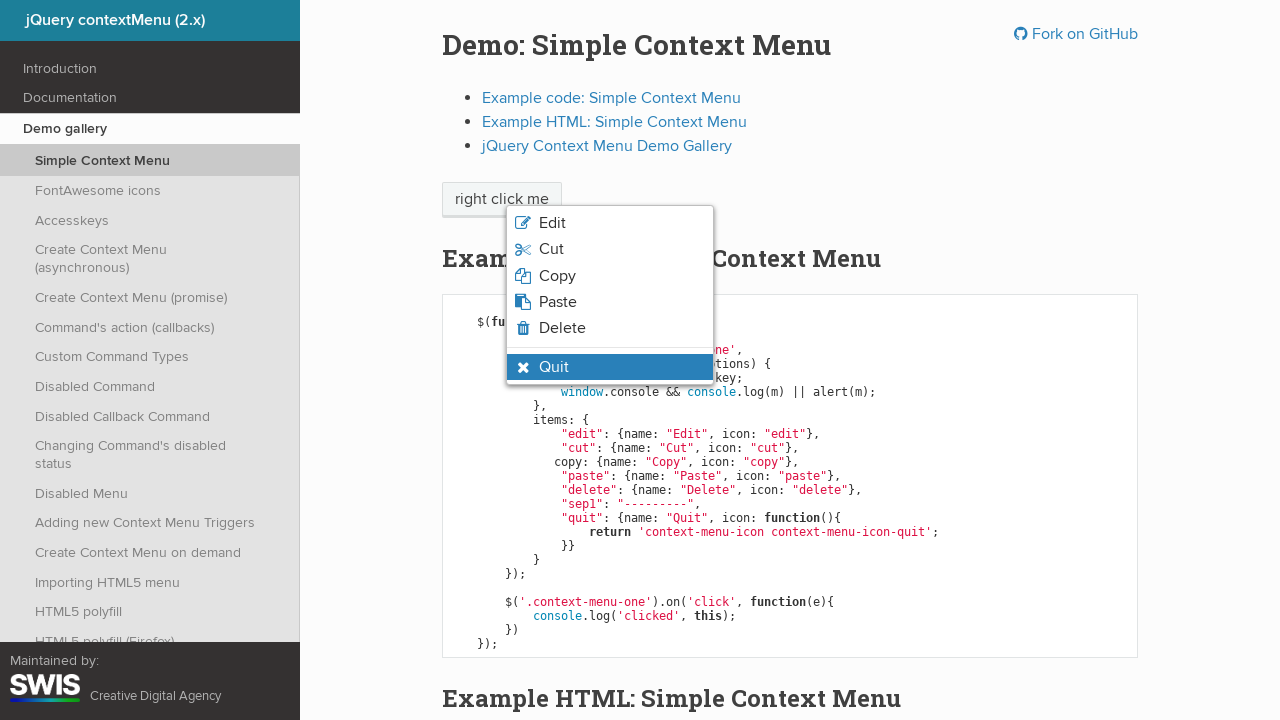

Clicked quit menu item at (610, 367) on .context-menu-icon-quit
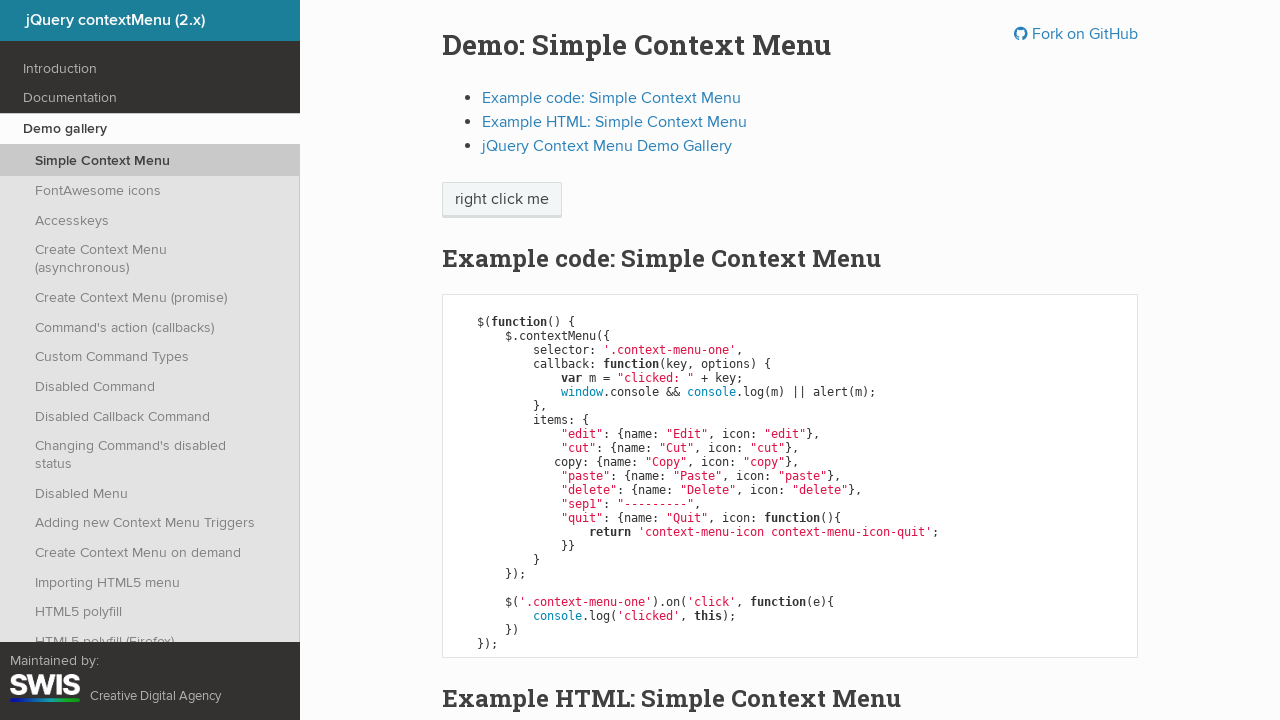

Accepted the alert dialog
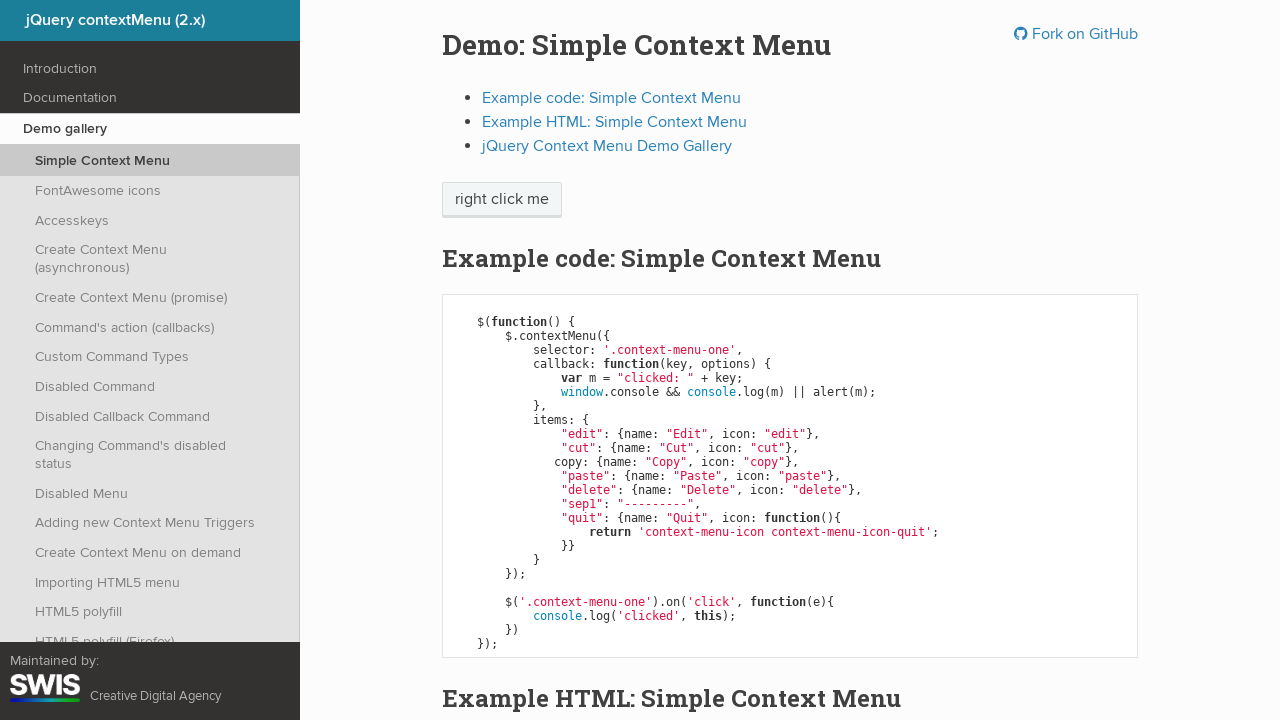

Verified context menu is closed
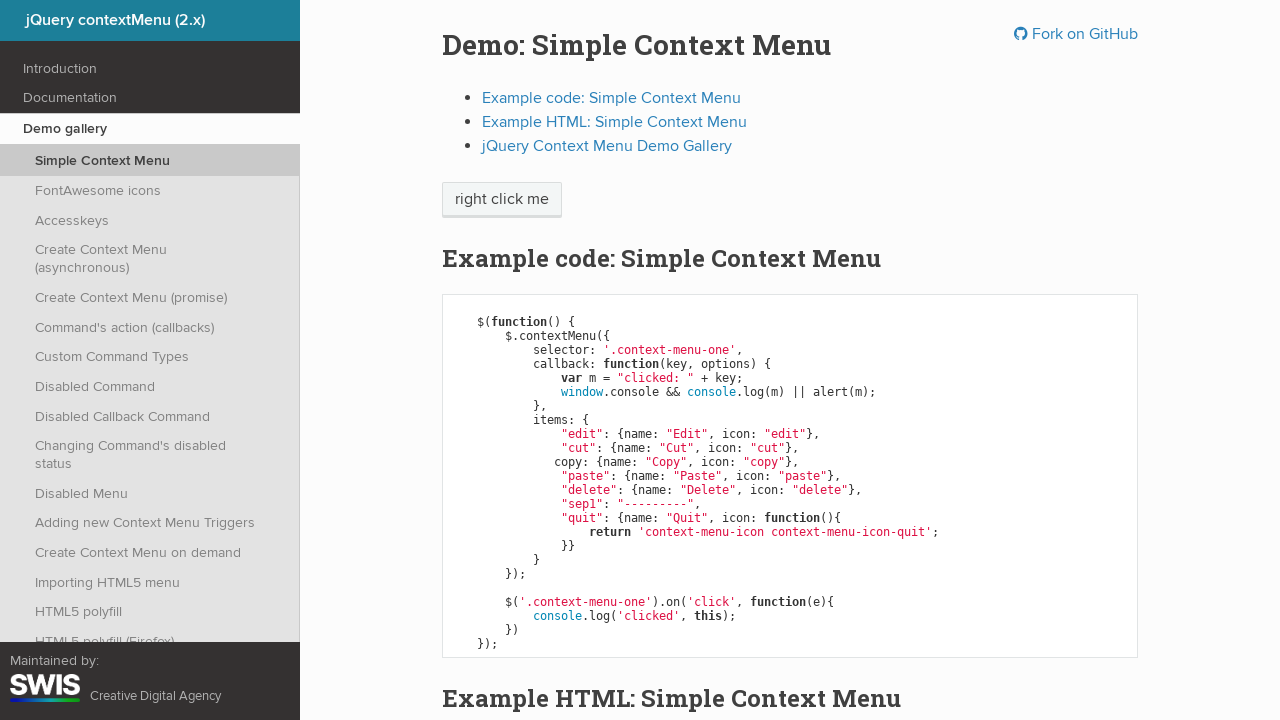

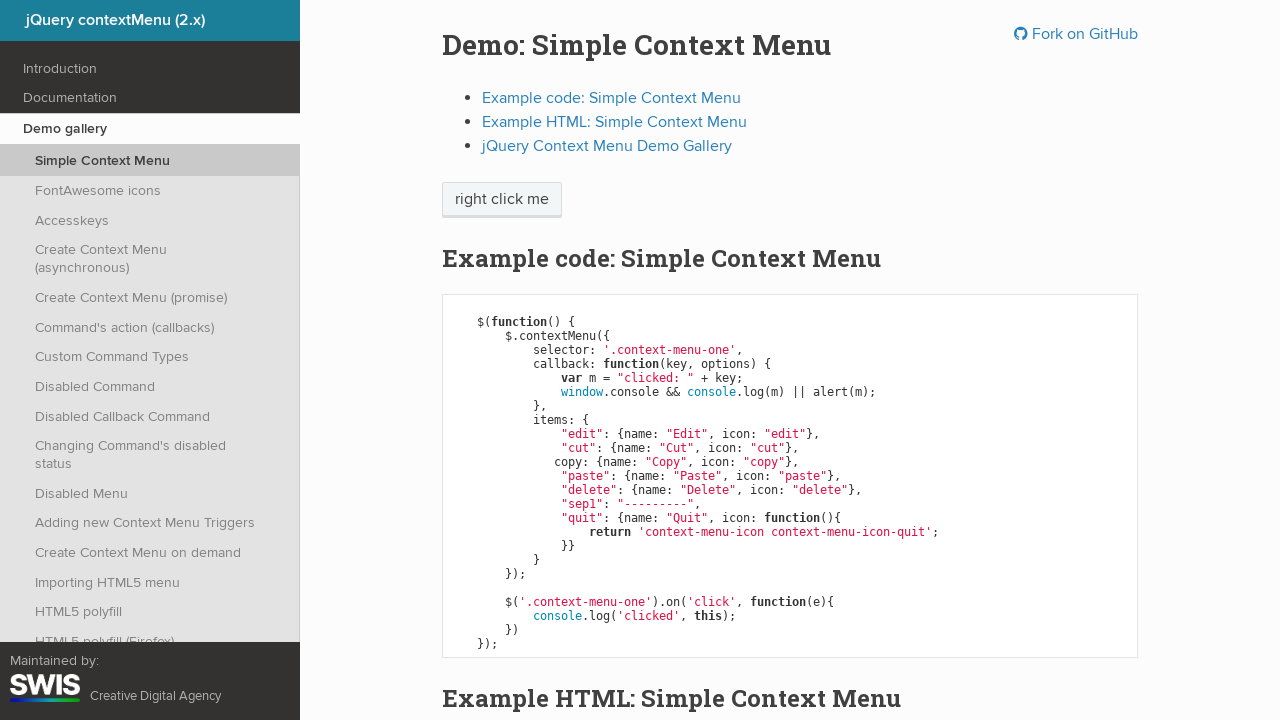